Tests slow loading resources by waiting for a spinner to disappear and verifying that a success message appears after the loading completes

Starting URL: https://practice.expandtesting.com/slow

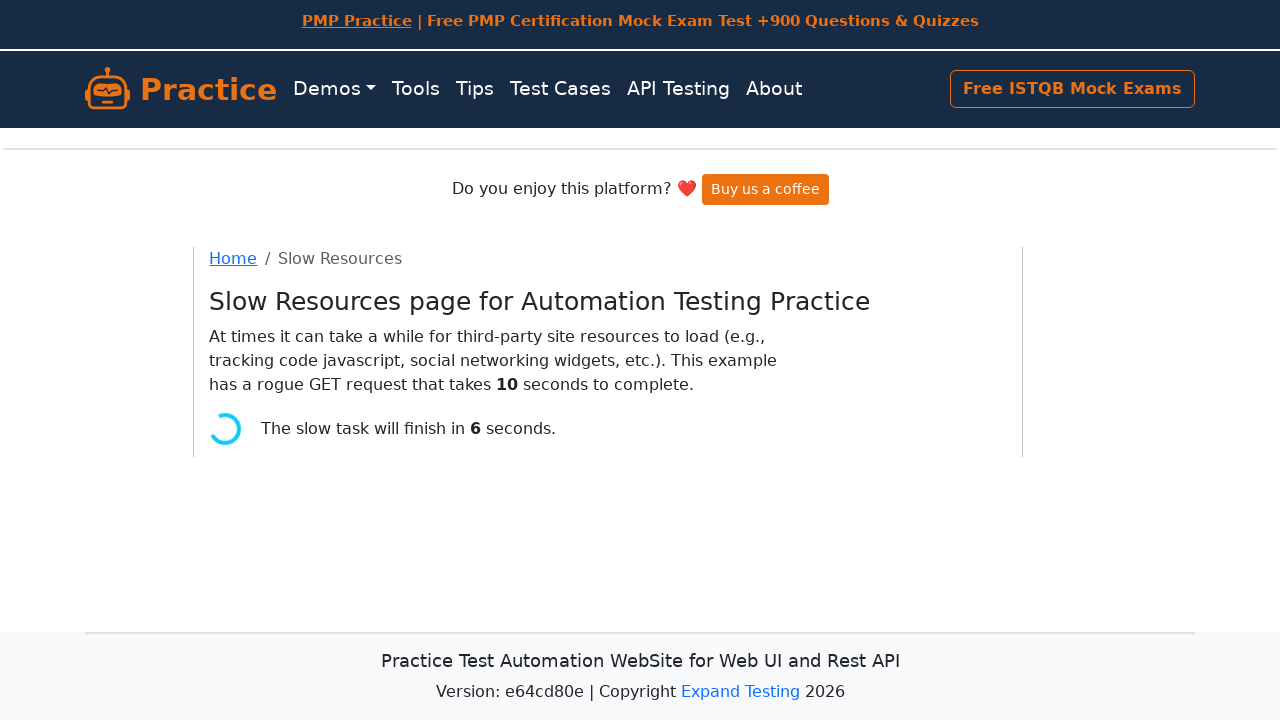

Waited for loading spinner to disappear (timeout: 30s)
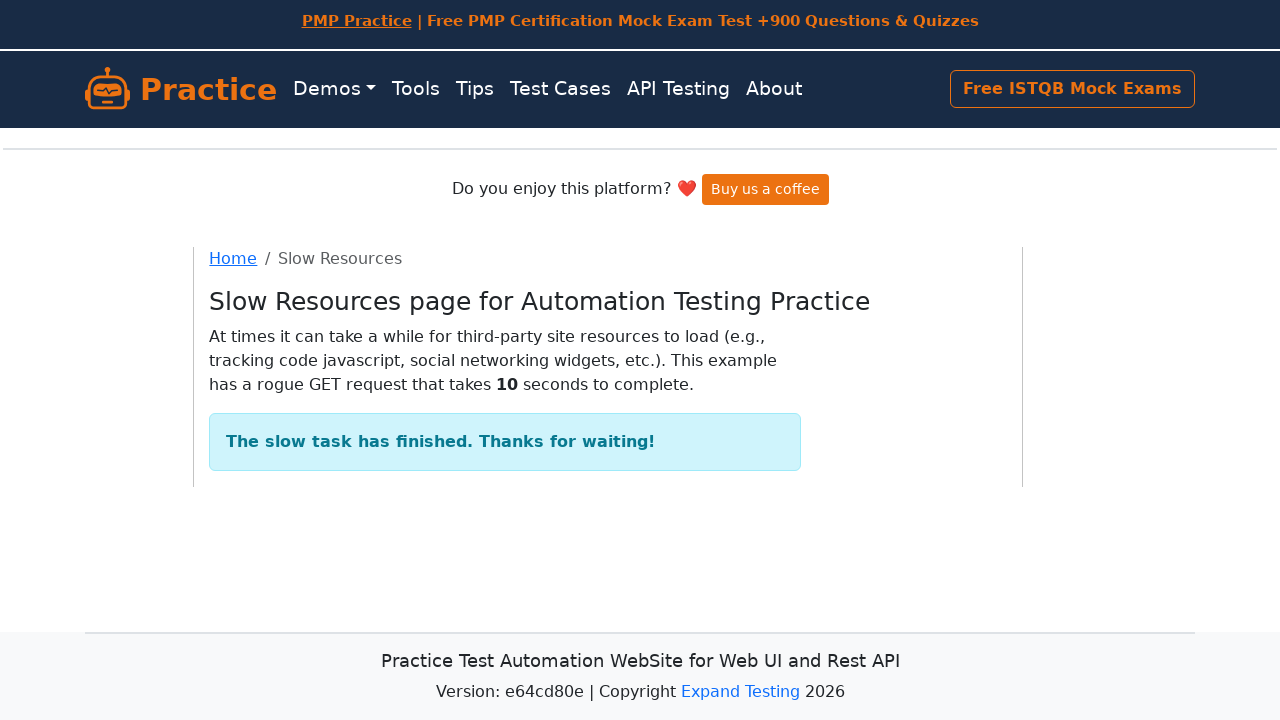

Located success message alert element
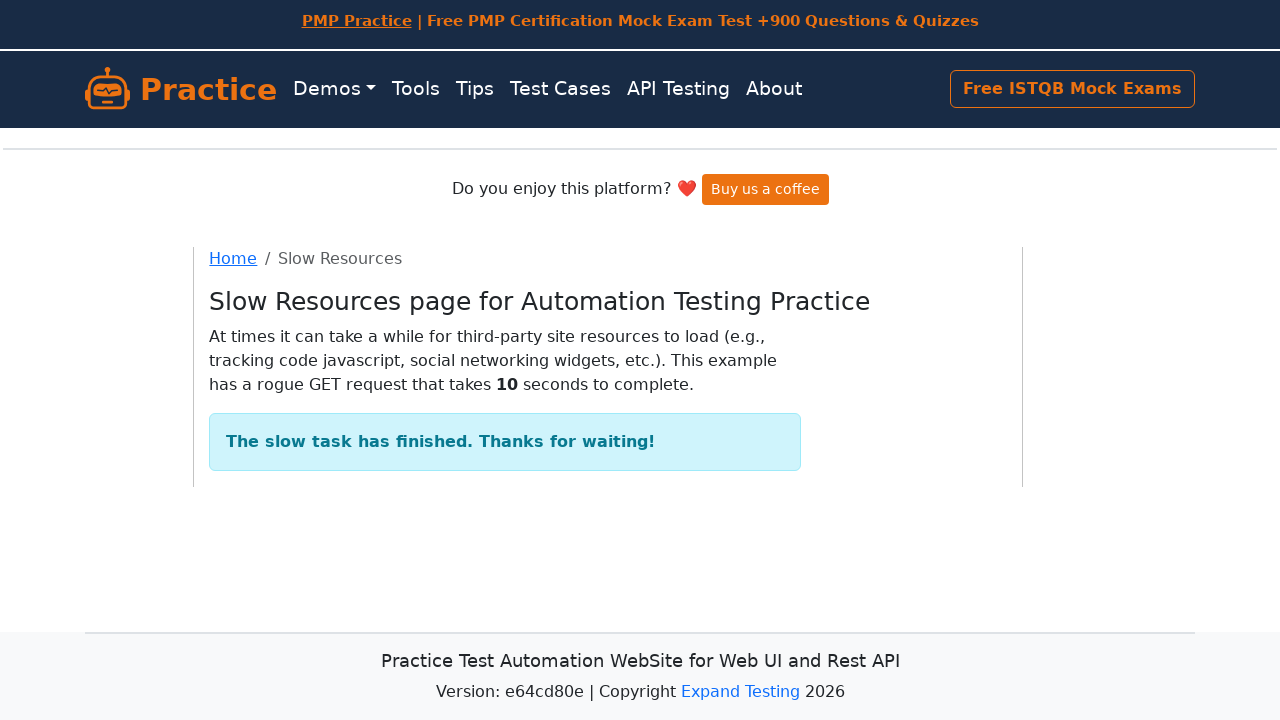

Verified success message: 'The slow task has finished. Thanks for waiting!'
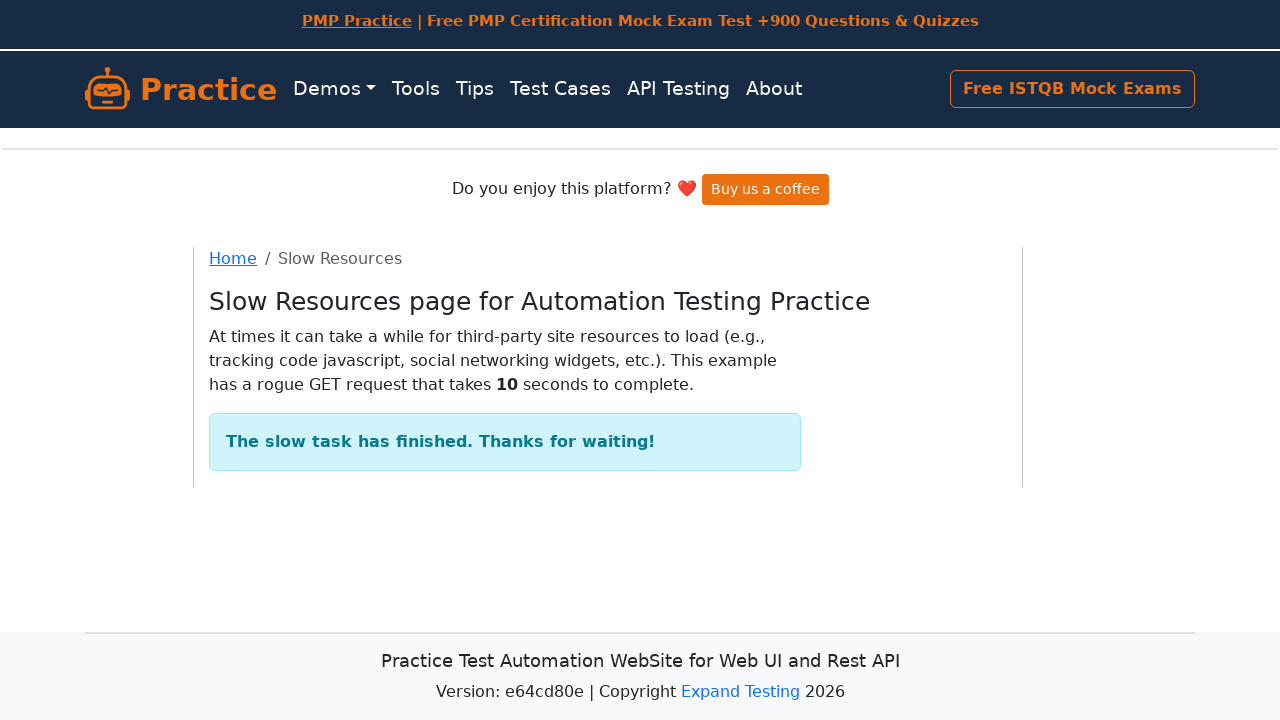

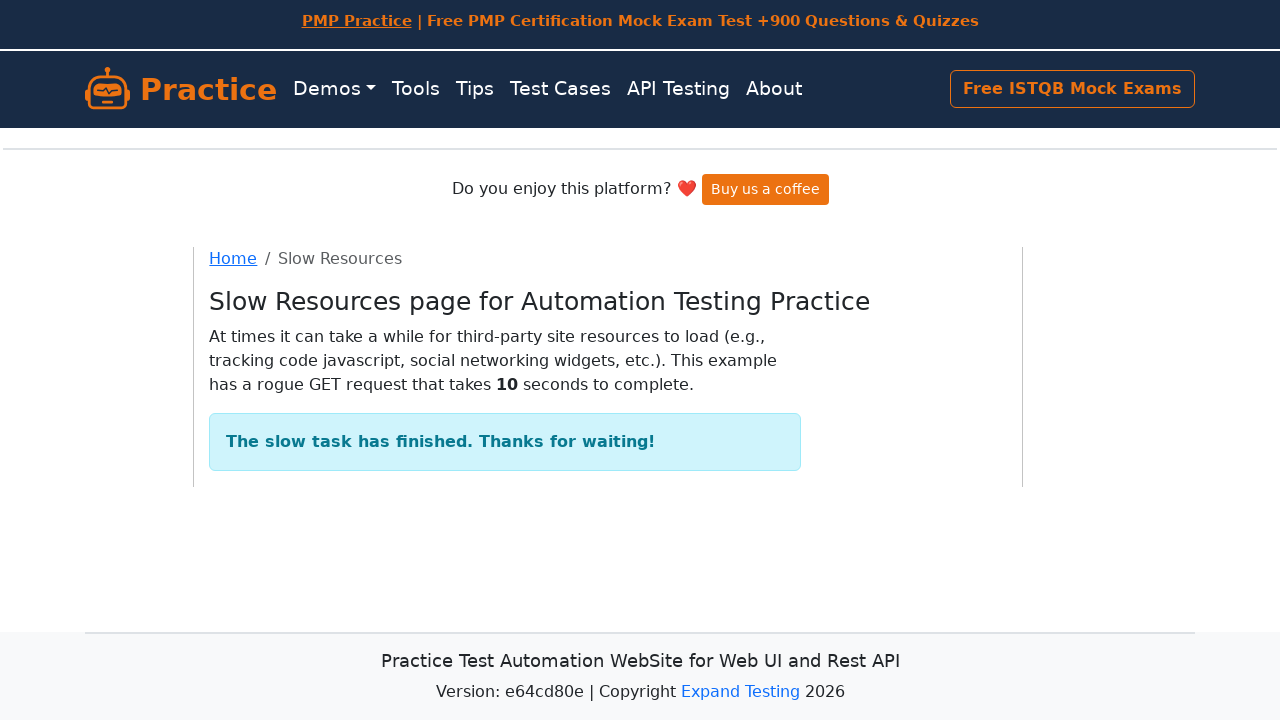